Tests the male gender radio button selection on a practice form

Starting URL: https://awesomeqa.com/practice.html

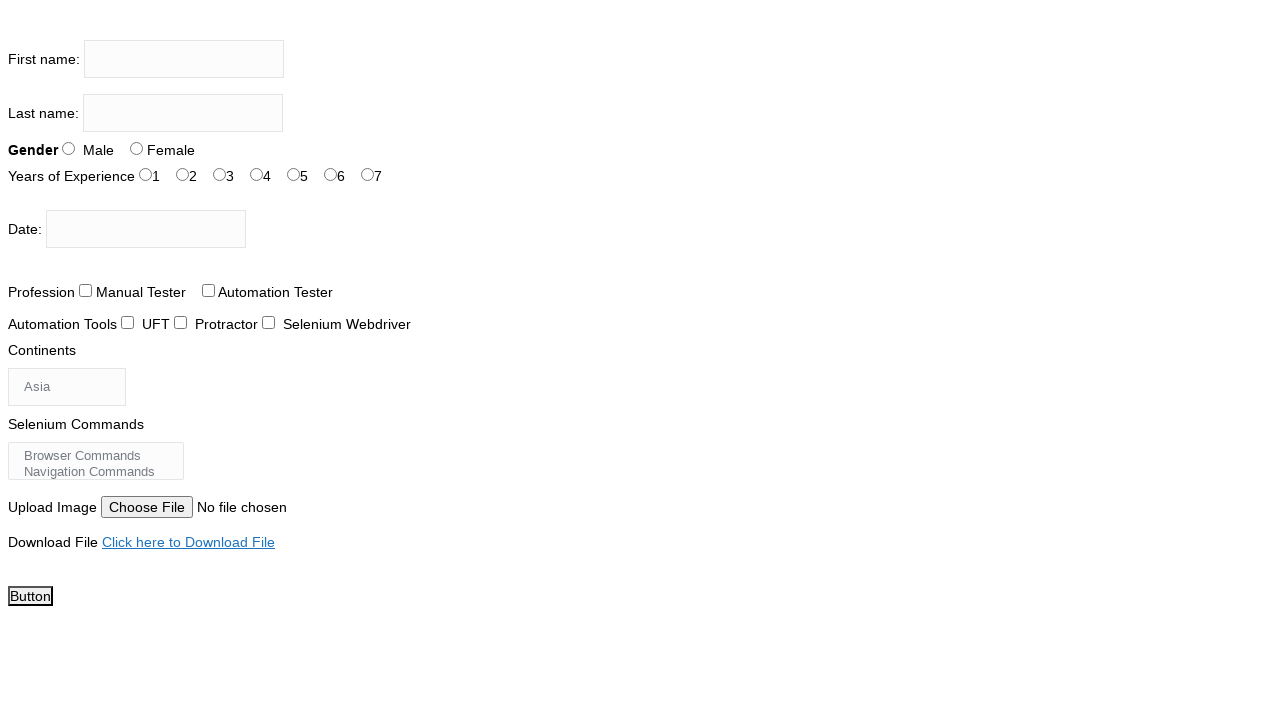

Clicked male gender radio button at (68, 148) on #sex-0
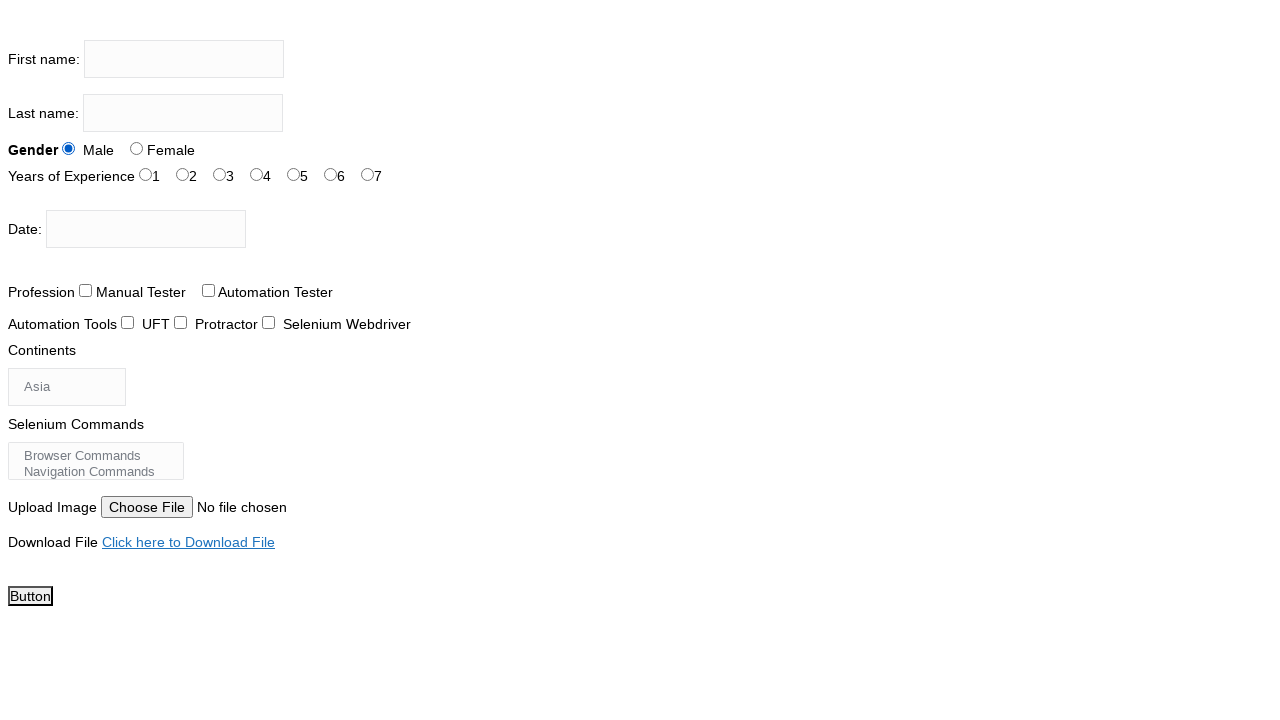

Verified male radio button is selected
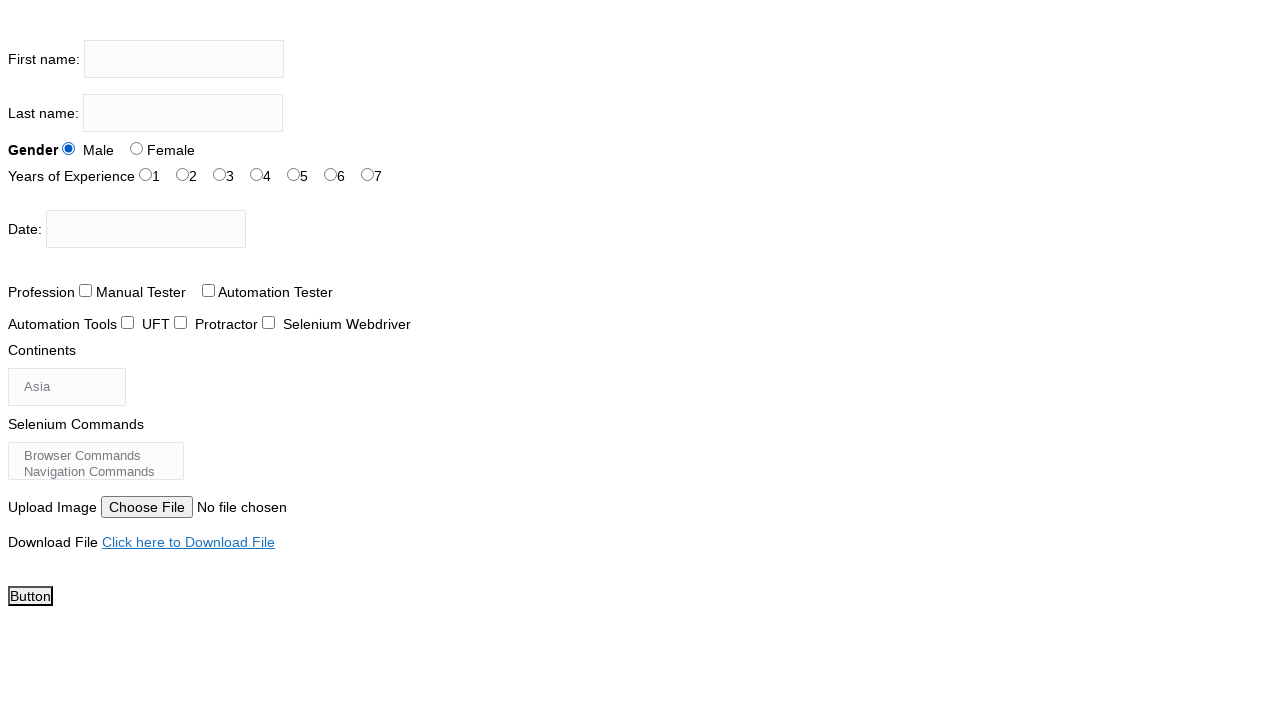

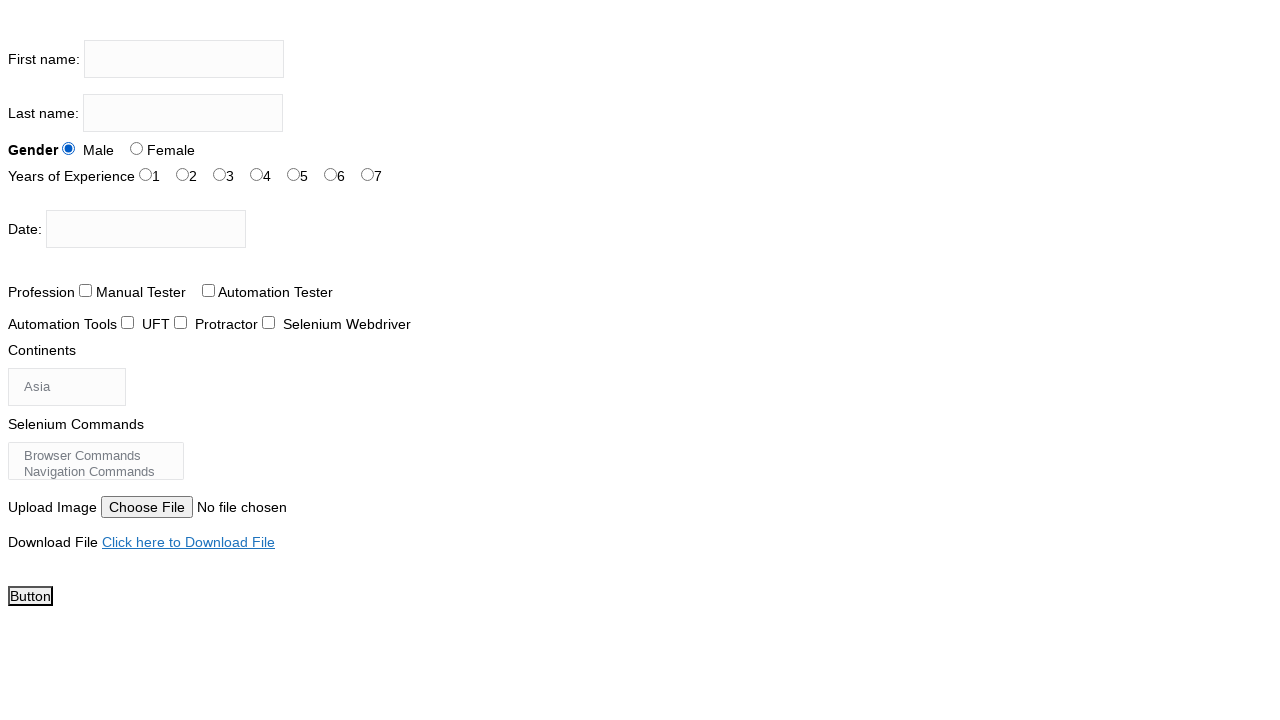